Tests alert handling functionality by triggering an alert popup and accepting it

Starting URL: https://testautomationpractice.blogspot.com/

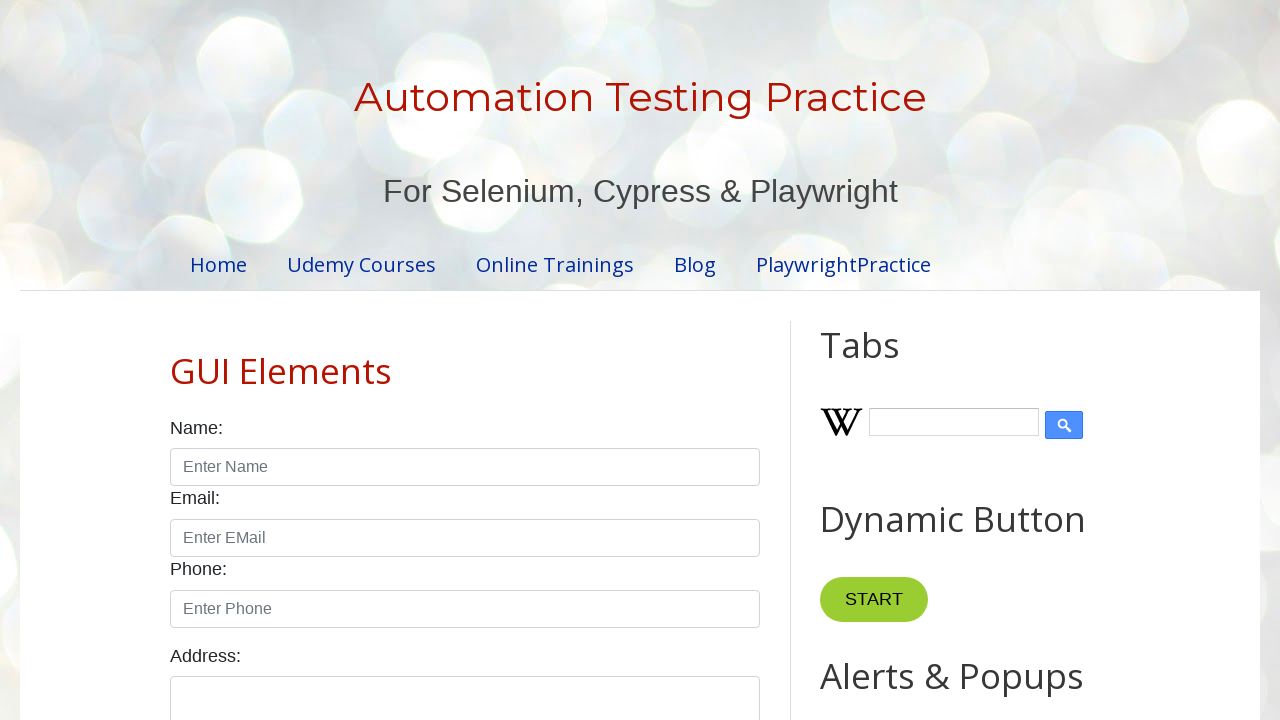

Clicked alert button to trigger alert popup at (888, 361) on xpath=//*[@id='alertBtn']
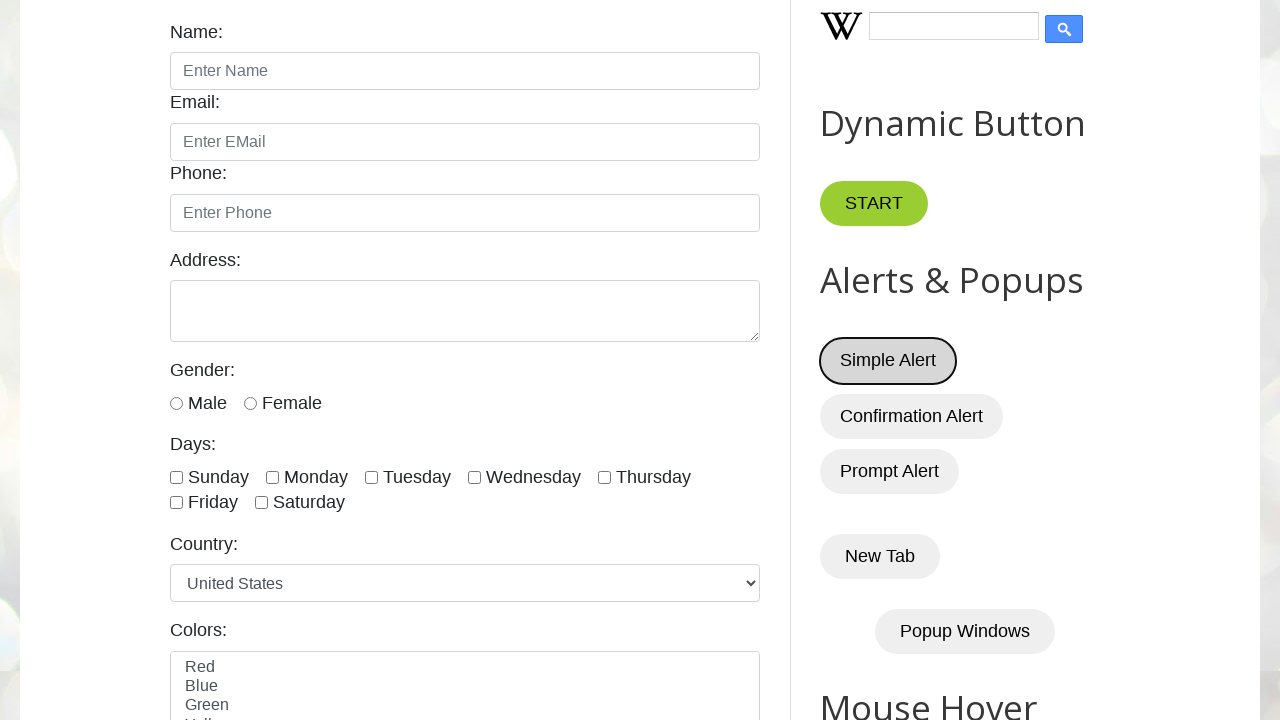

Set up dialog handler to accept alerts
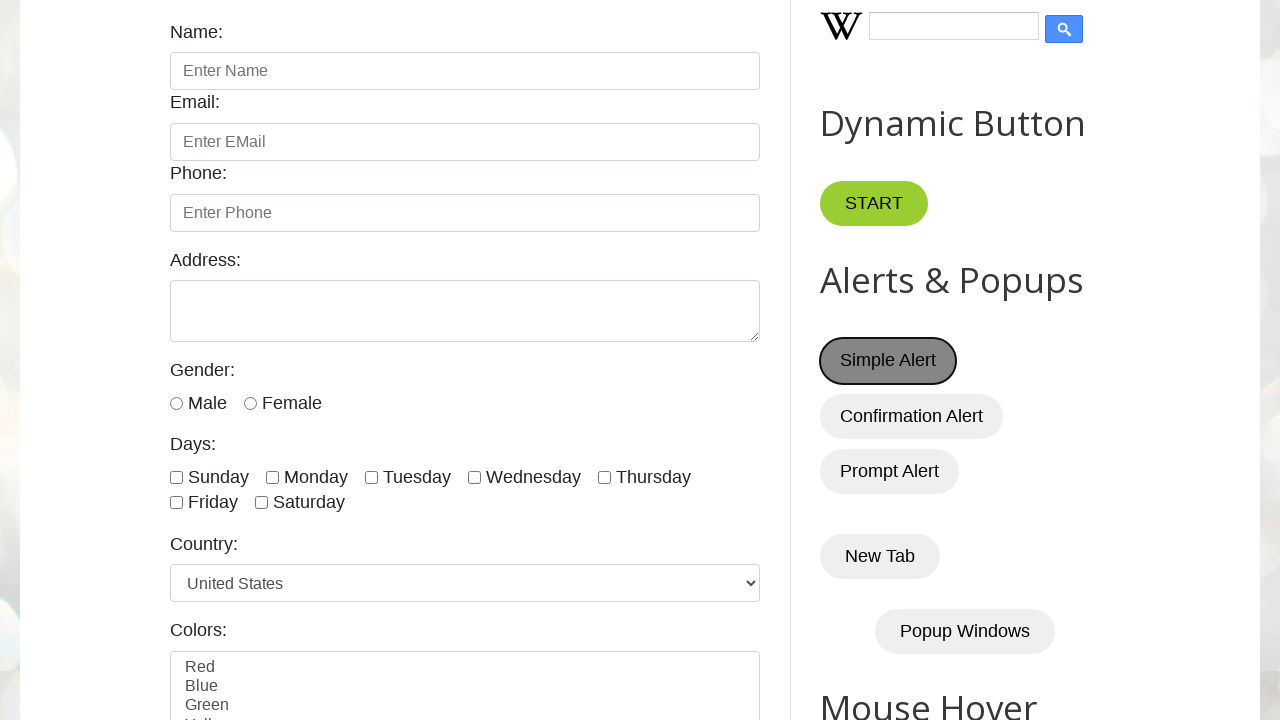

Configured one-time dialog handler to accept next alert
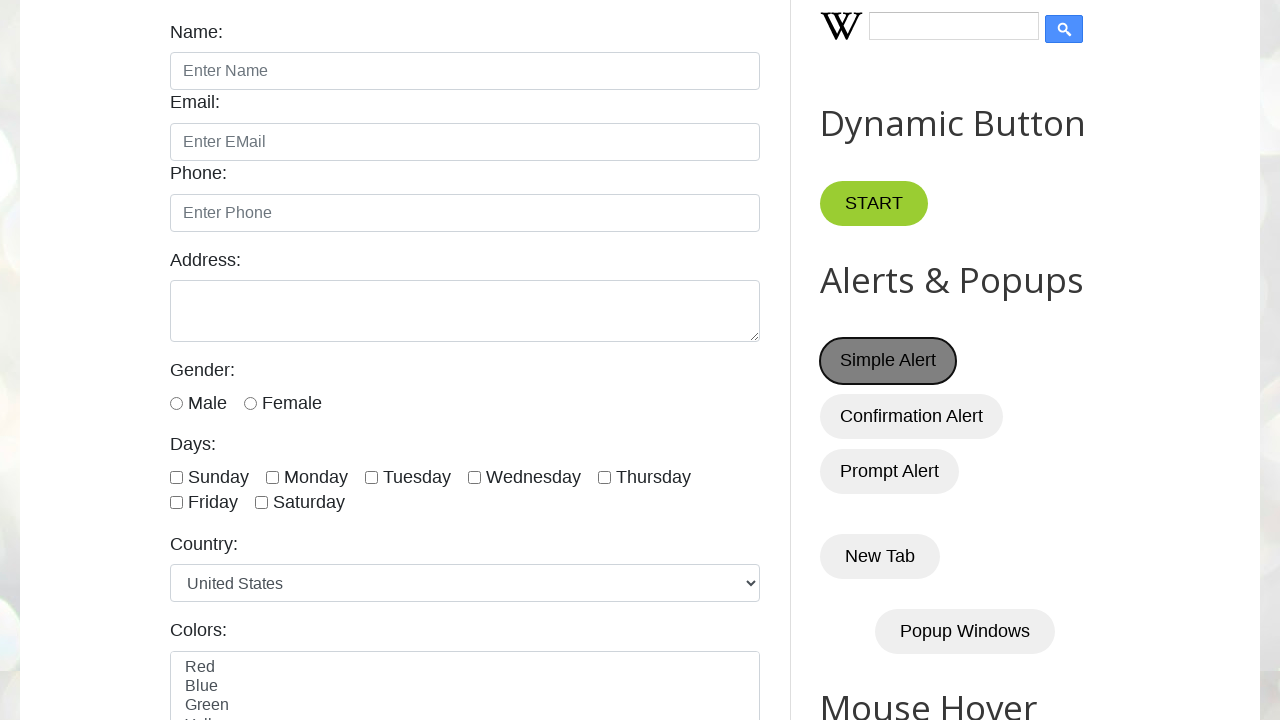

Clicked alert button again to trigger alert and accept it at (888, 361) on xpath=//*[@id='alertBtn']
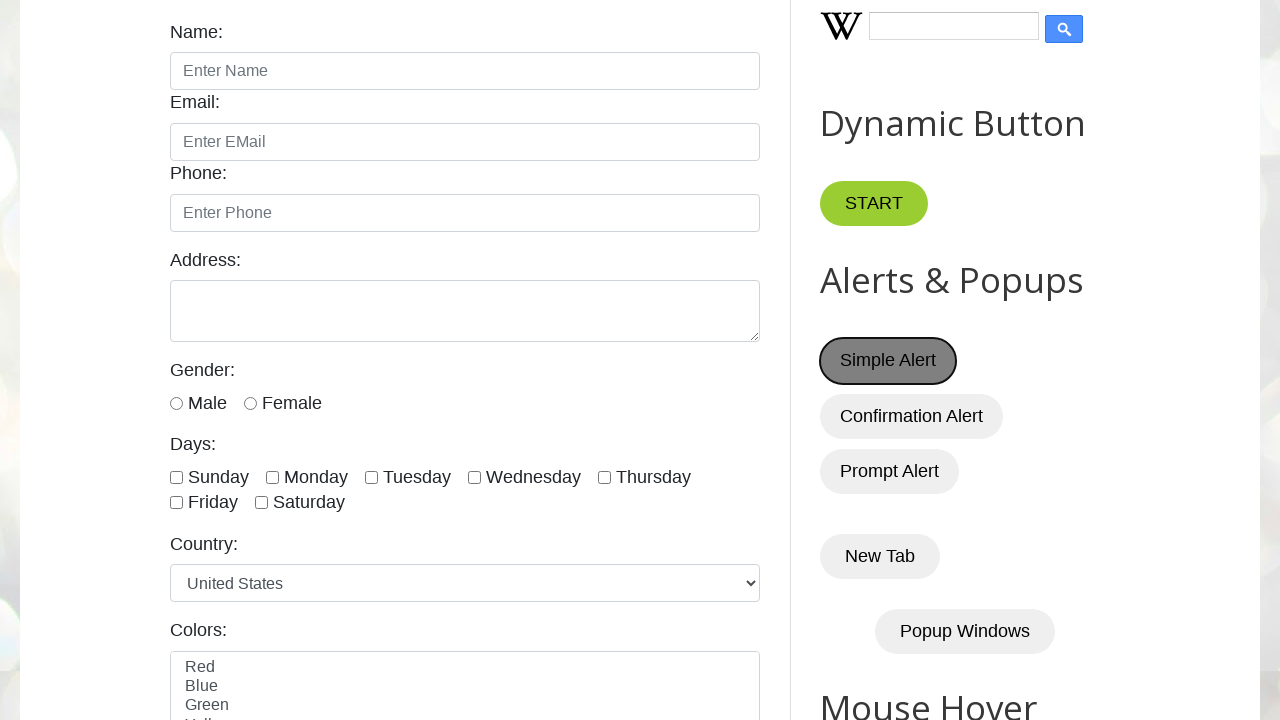

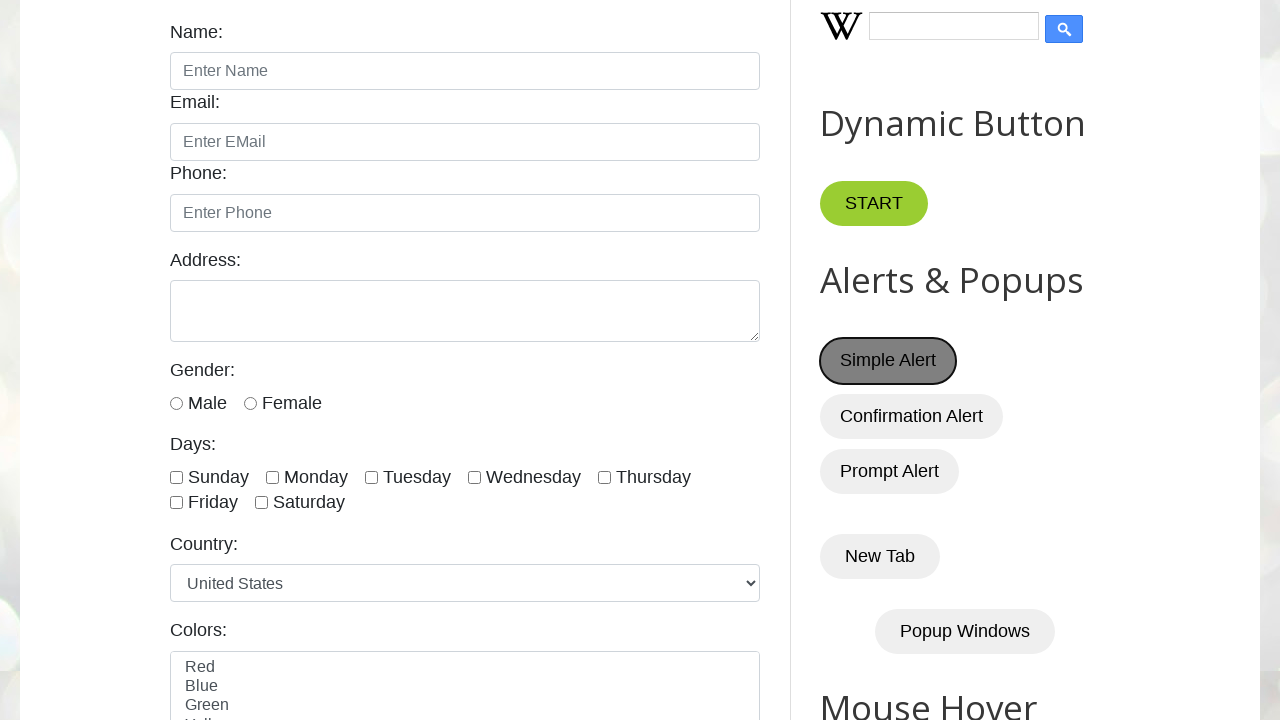